Tests that new todo items are appended to the bottom of the list by creating 3 items

Starting URL: https://demo.playwright.dev/todomvc

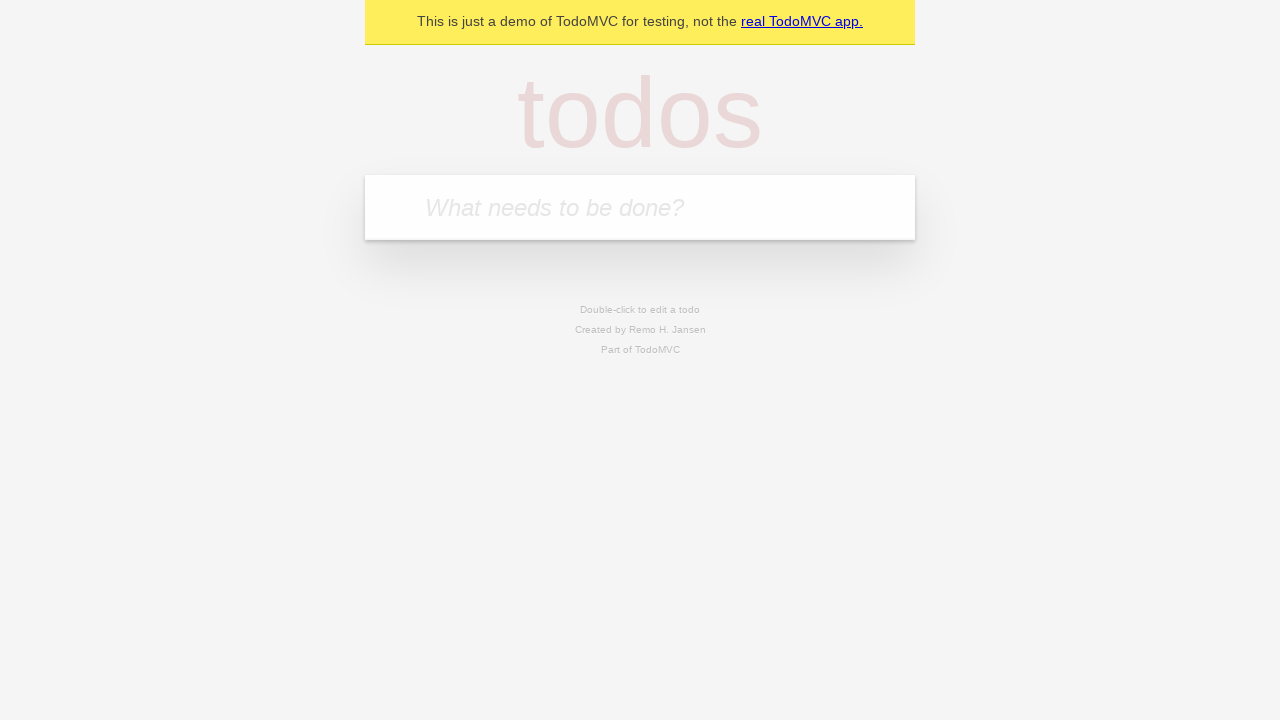

Navigated to TodoMVC demo page
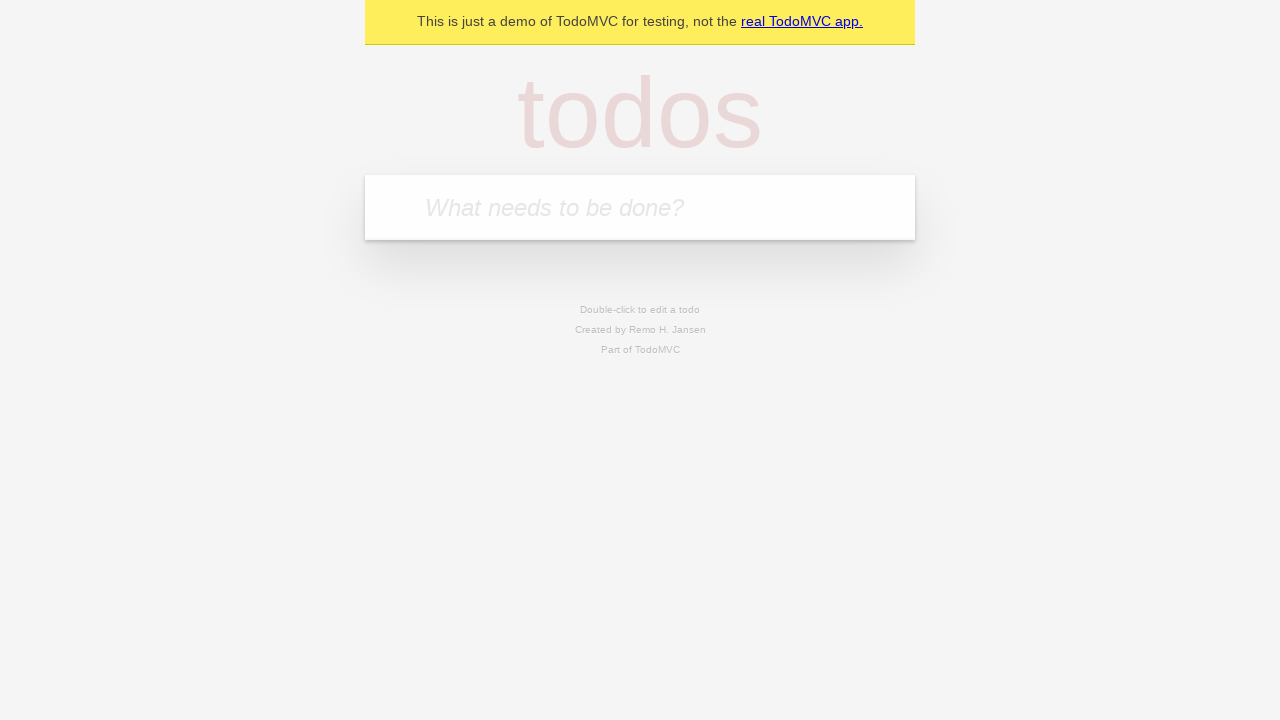

Located the new todo input field
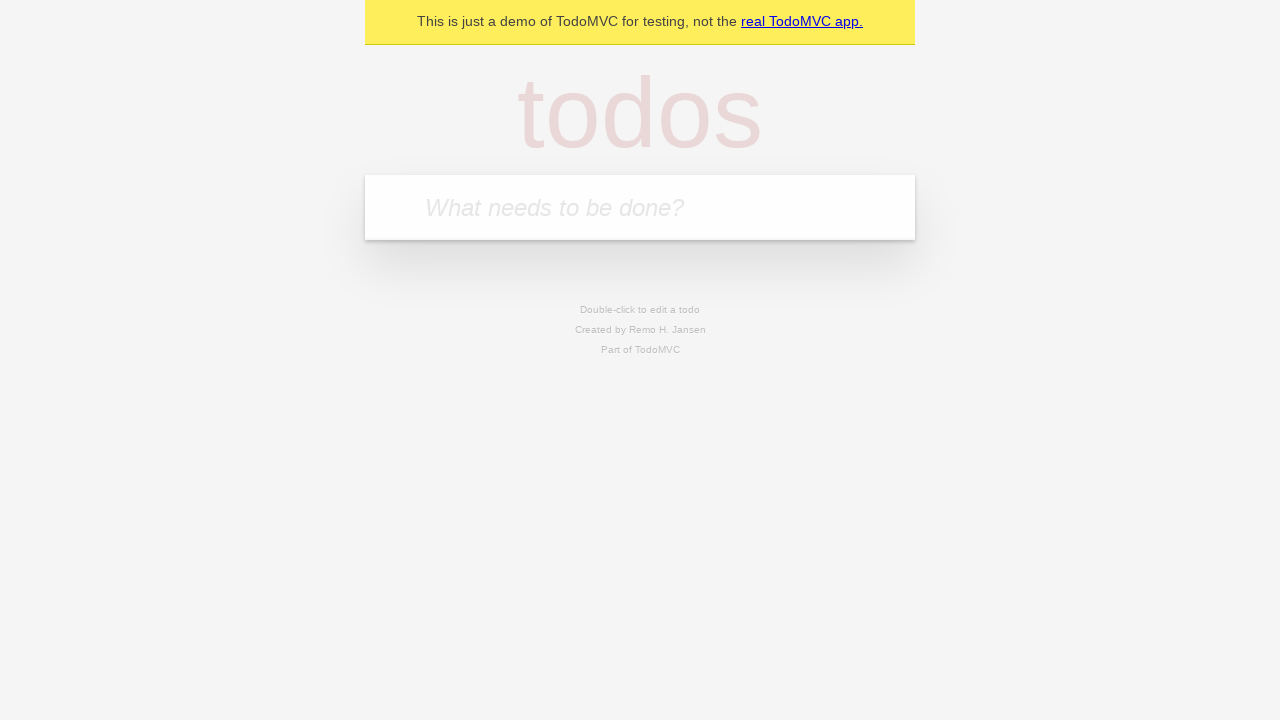

Filled todo input with 'buy some cheese' on internal:attr=[placeholder="What needs to be done?"i]
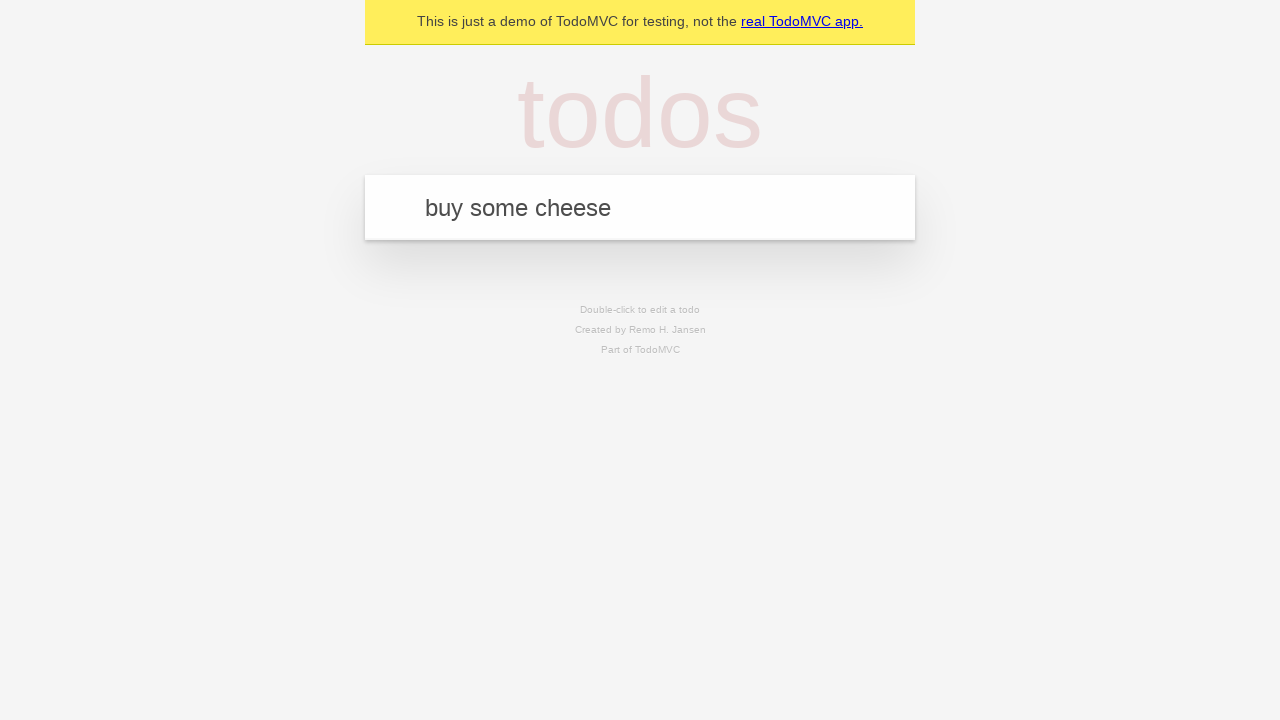

Pressed Enter to add 'buy some cheese' to the list on internal:attr=[placeholder="What needs to be done?"i]
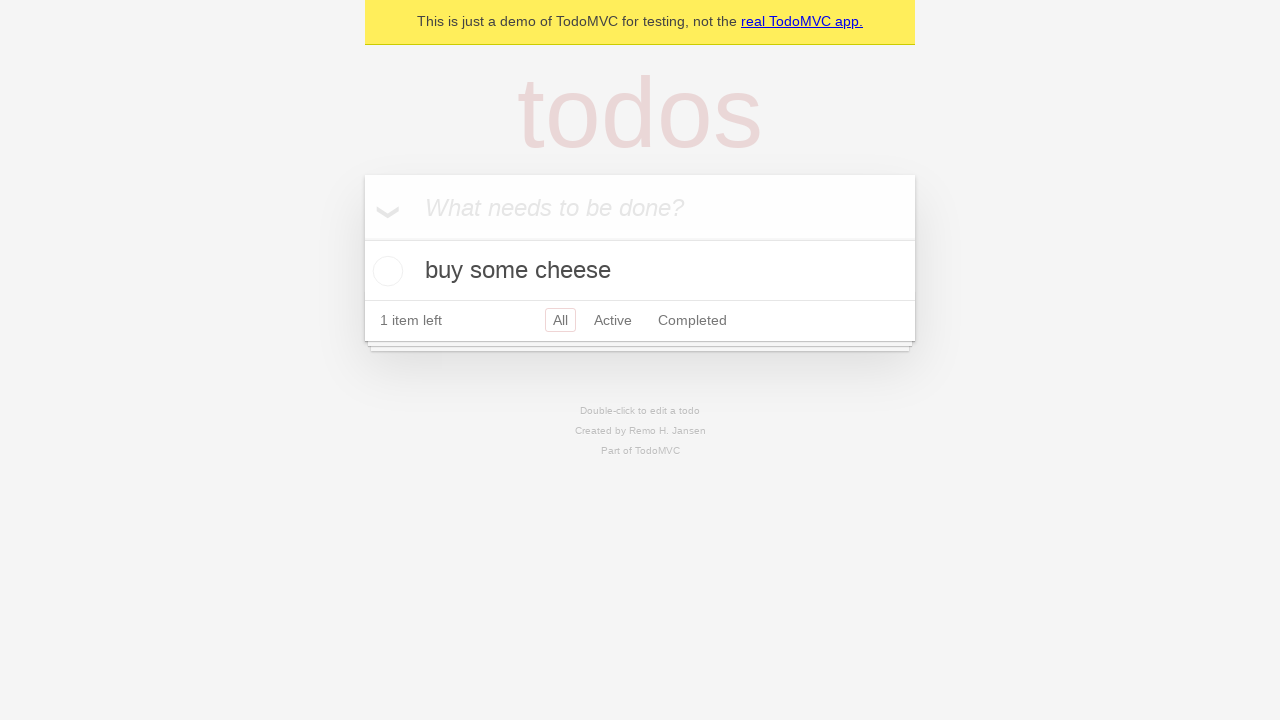

Filled todo input with 'feed the cat' on internal:attr=[placeholder="What needs to be done?"i]
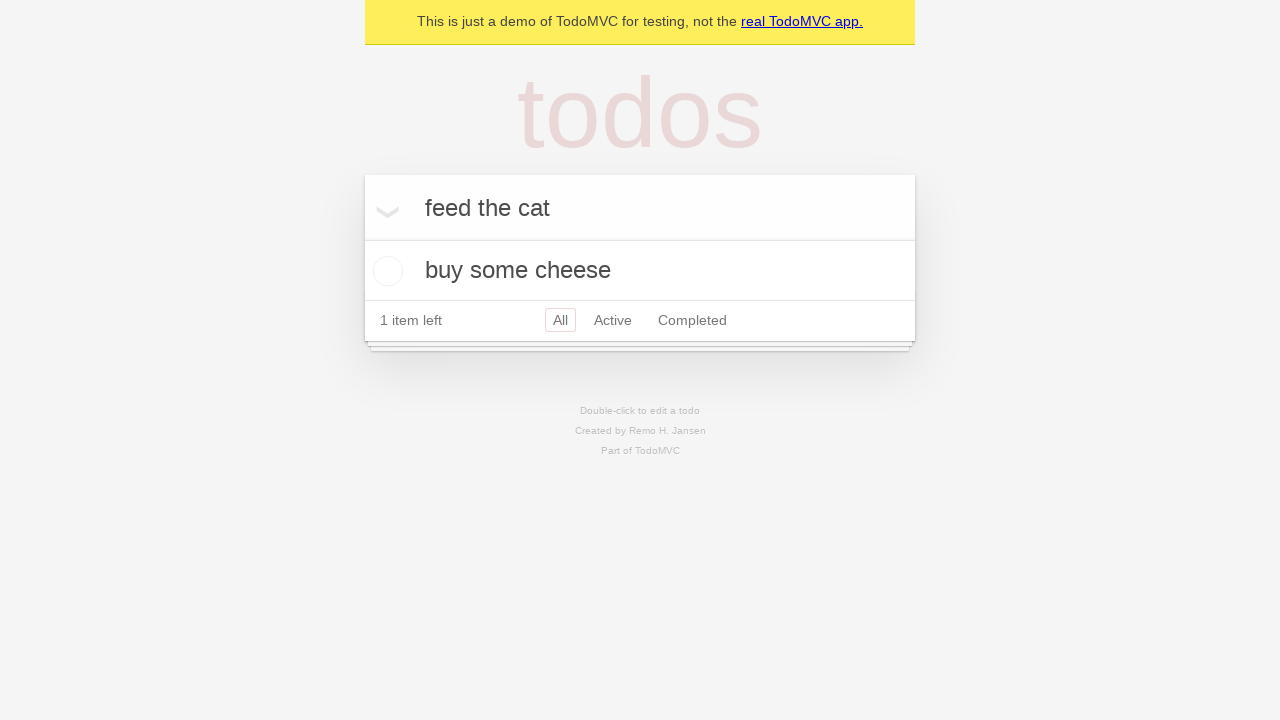

Pressed Enter to add 'feed the cat' to the list on internal:attr=[placeholder="What needs to be done?"i]
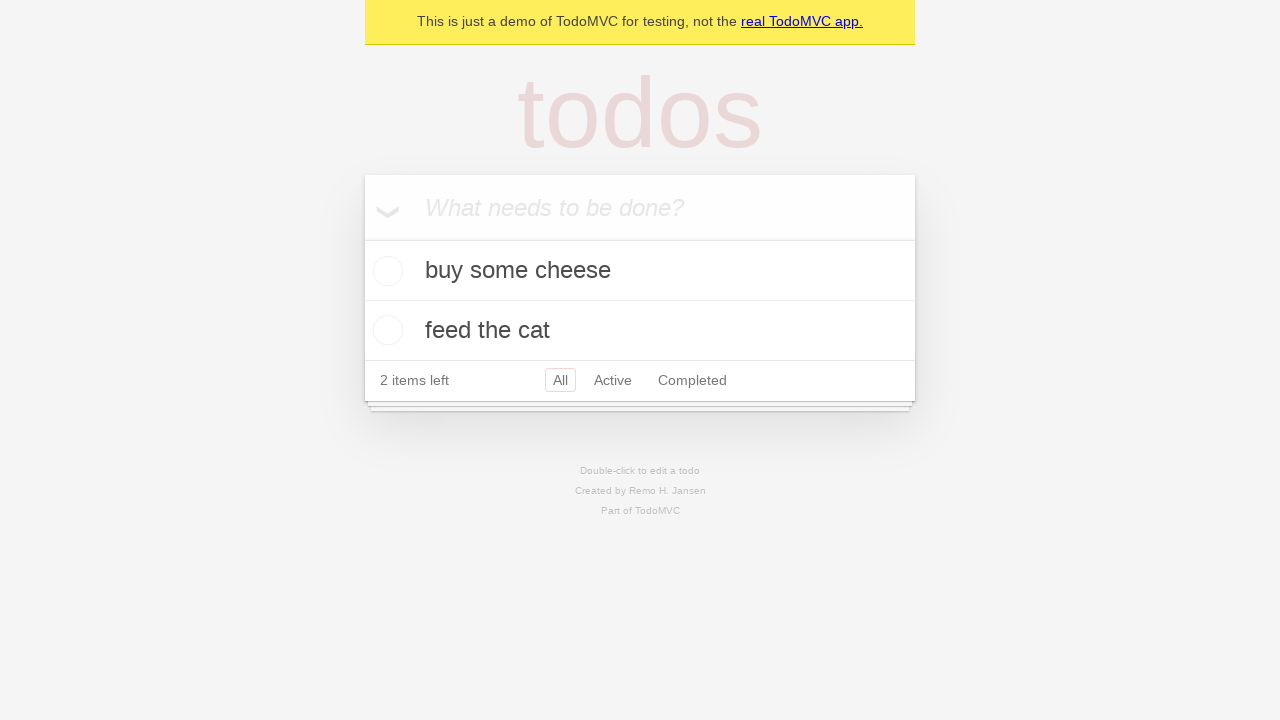

Filled todo input with 'book a doctors appointment' on internal:attr=[placeholder="What needs to be done?"i]
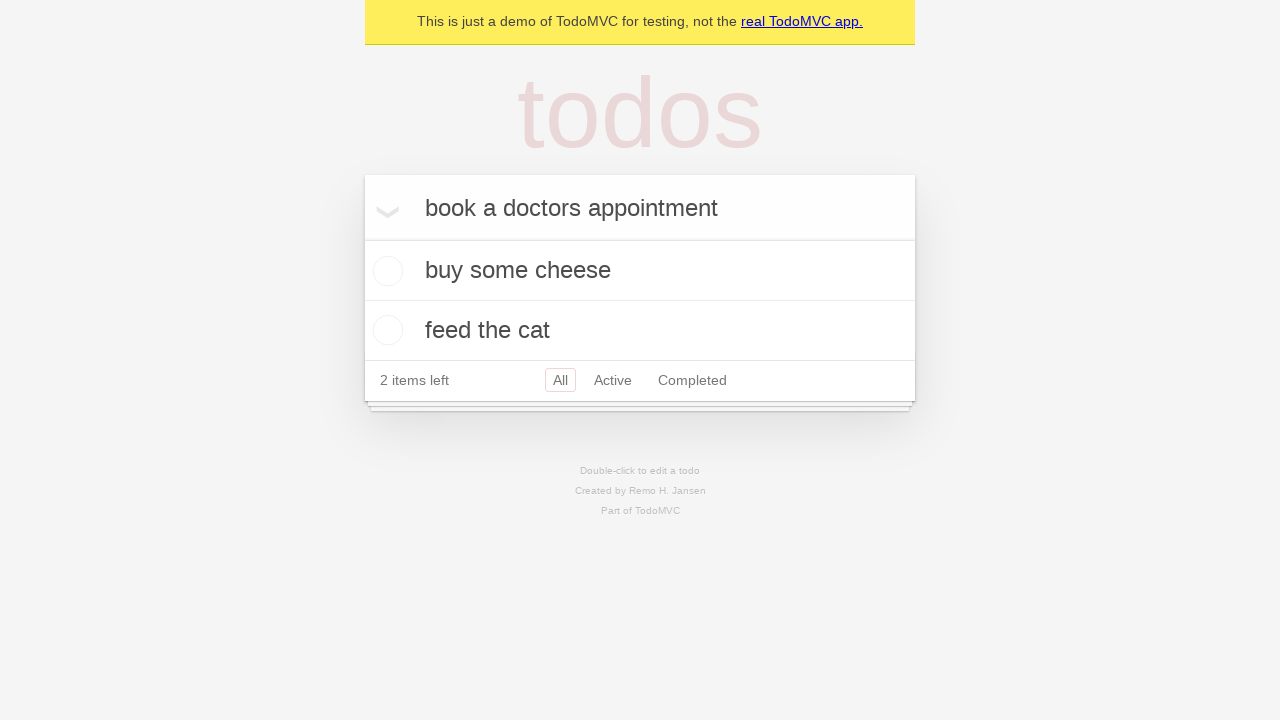

Pressed Enter to add 'book a doctors appointment' to the list on internal:attr=[placeholder="What needs to be done?"i]
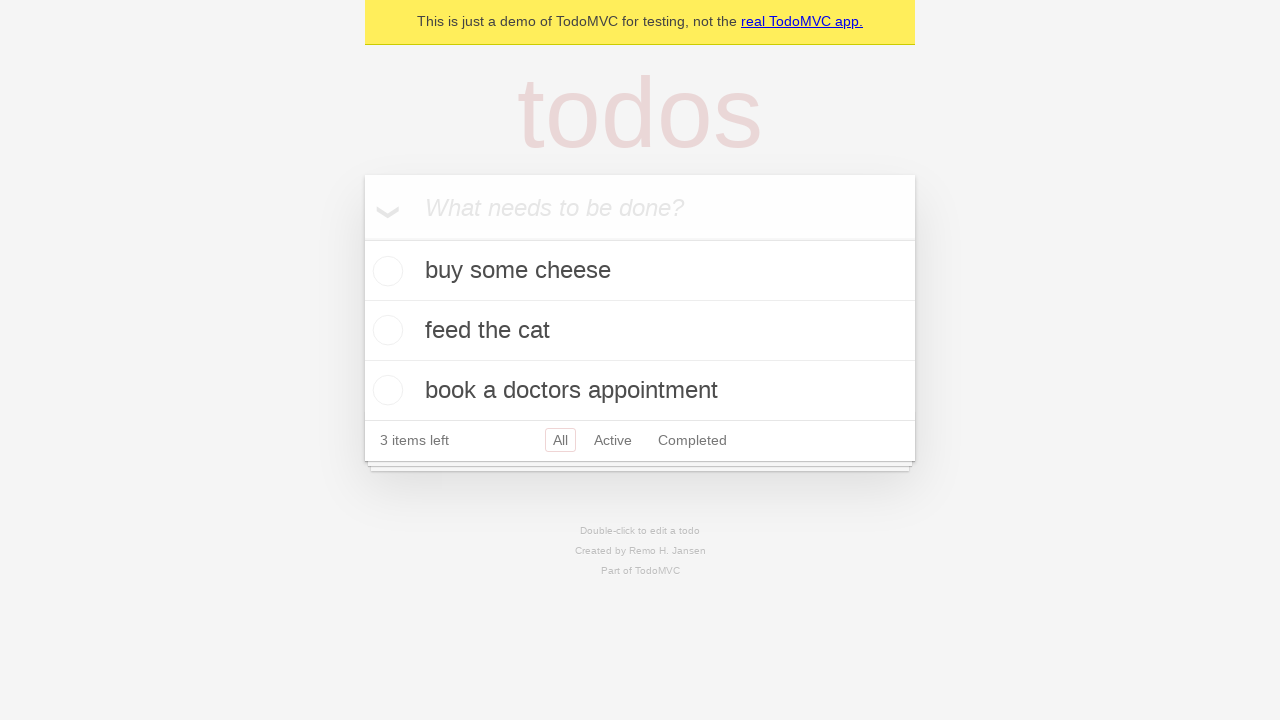

All 3 todo items were successfully added to the list
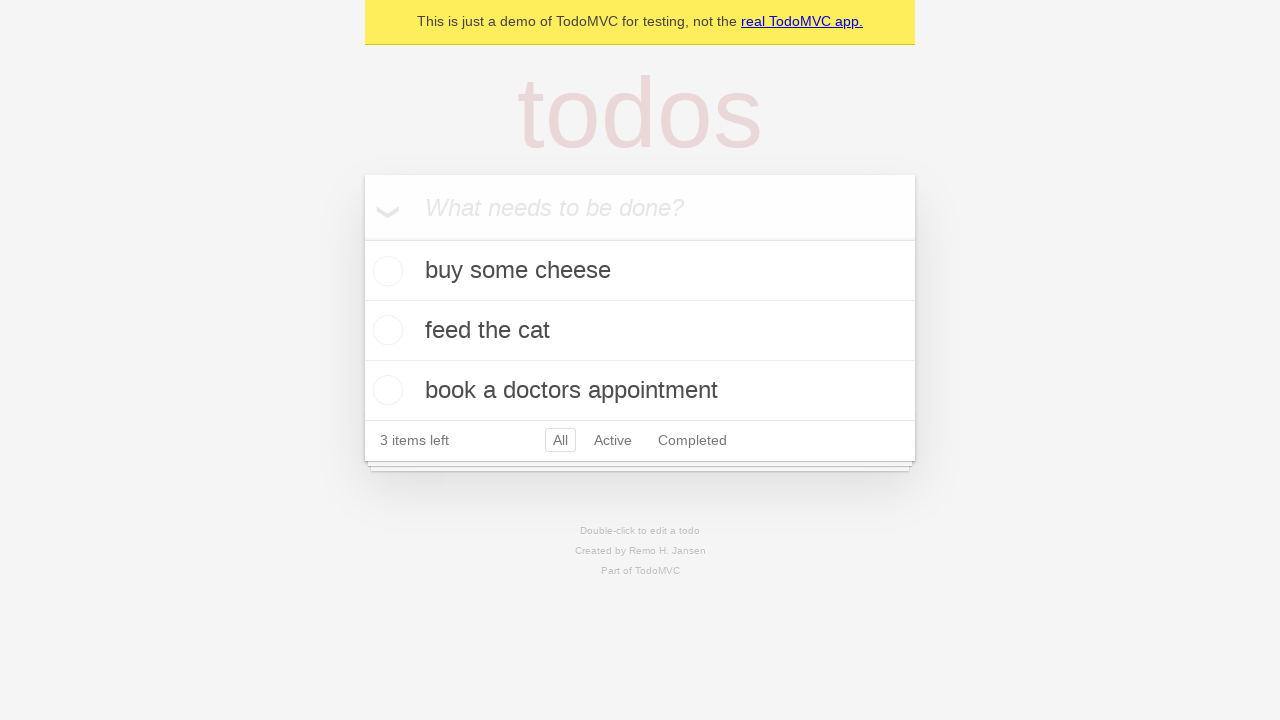

Verified that '3 items left' counter is displayed
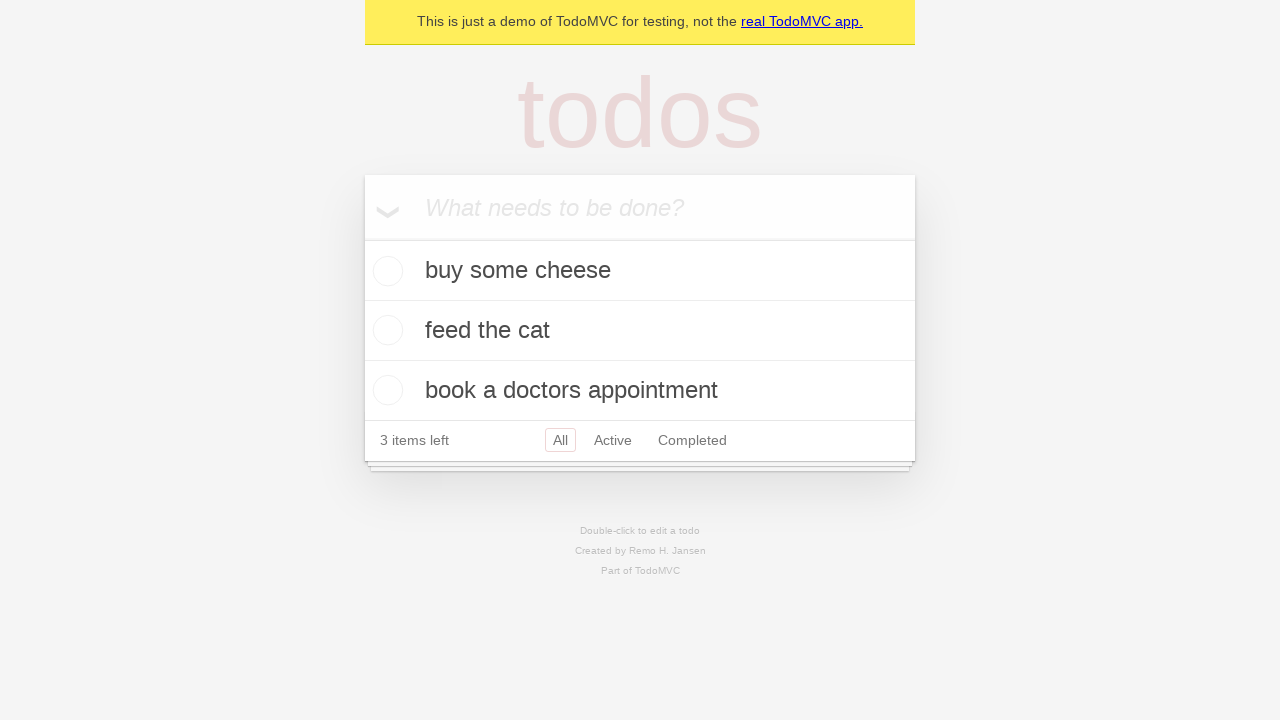

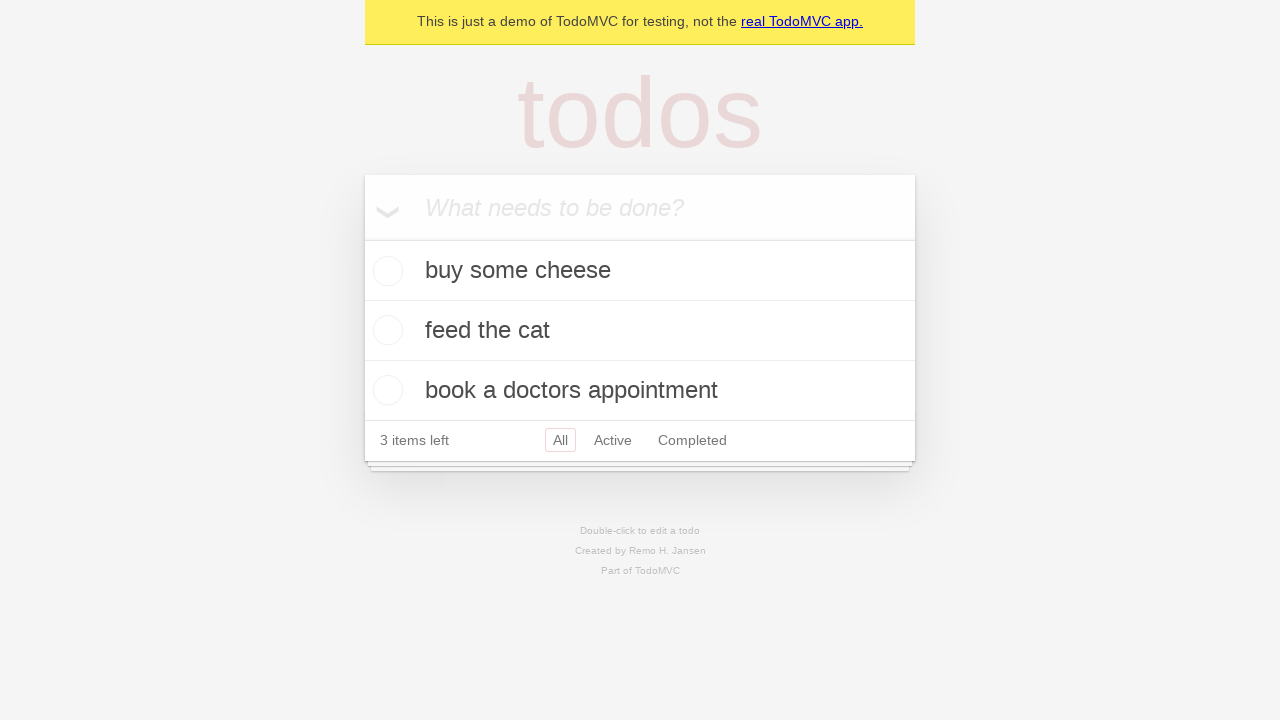